Adds three todo items to the list and verifies they are displayed correctly with the correct active count

Starting URL: https://todomvc.com/examples/react/dist/

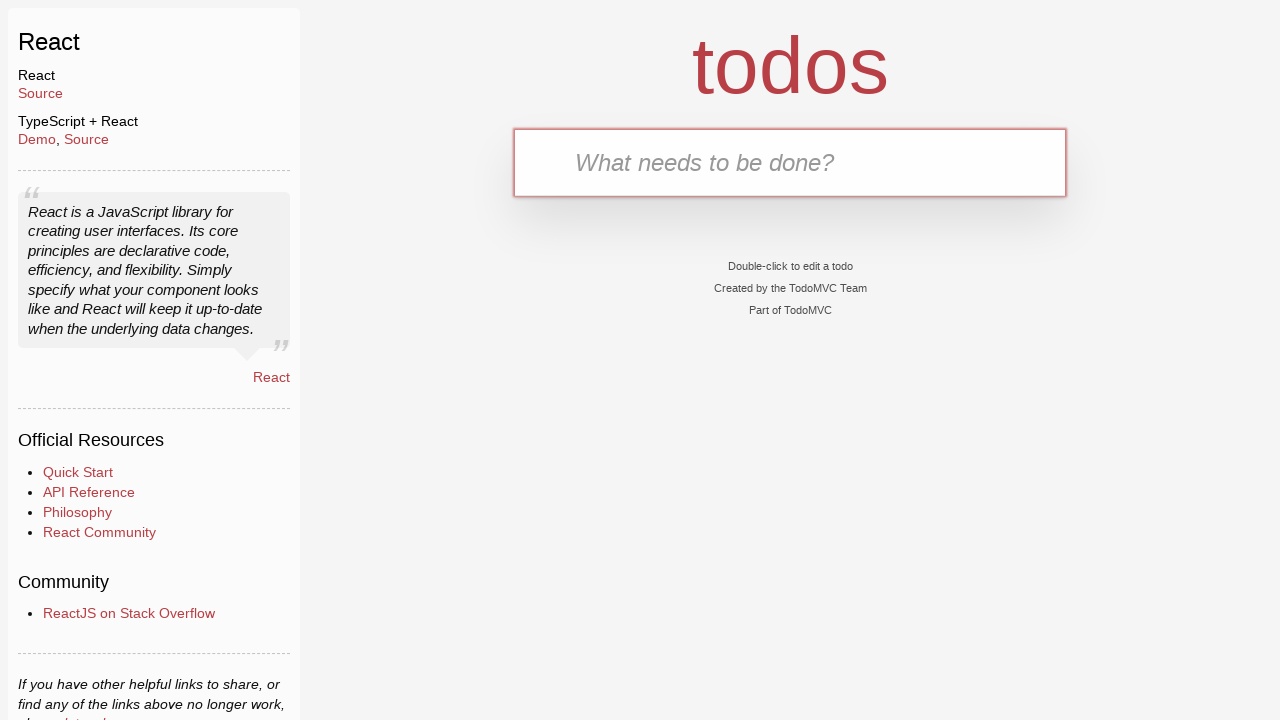

Filled new todo input with 'Buy groceries' on .new-todo
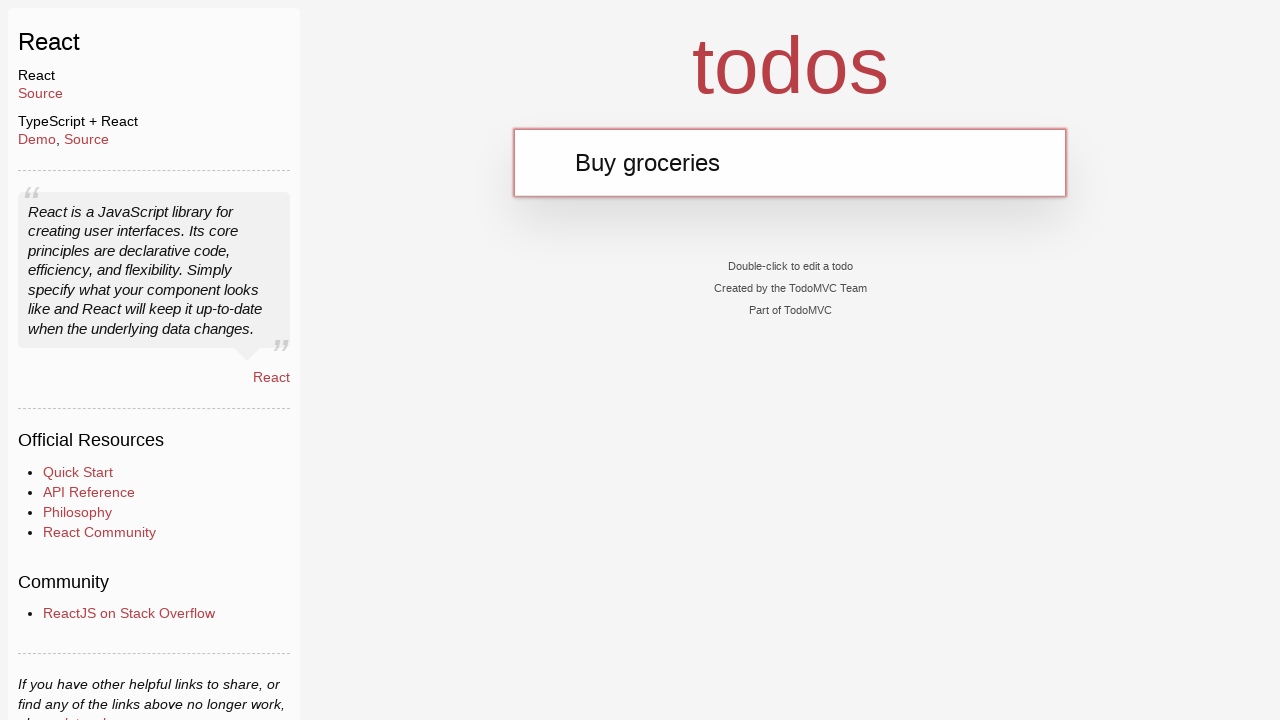

Pressed Enter to add first todo item on .new-todo
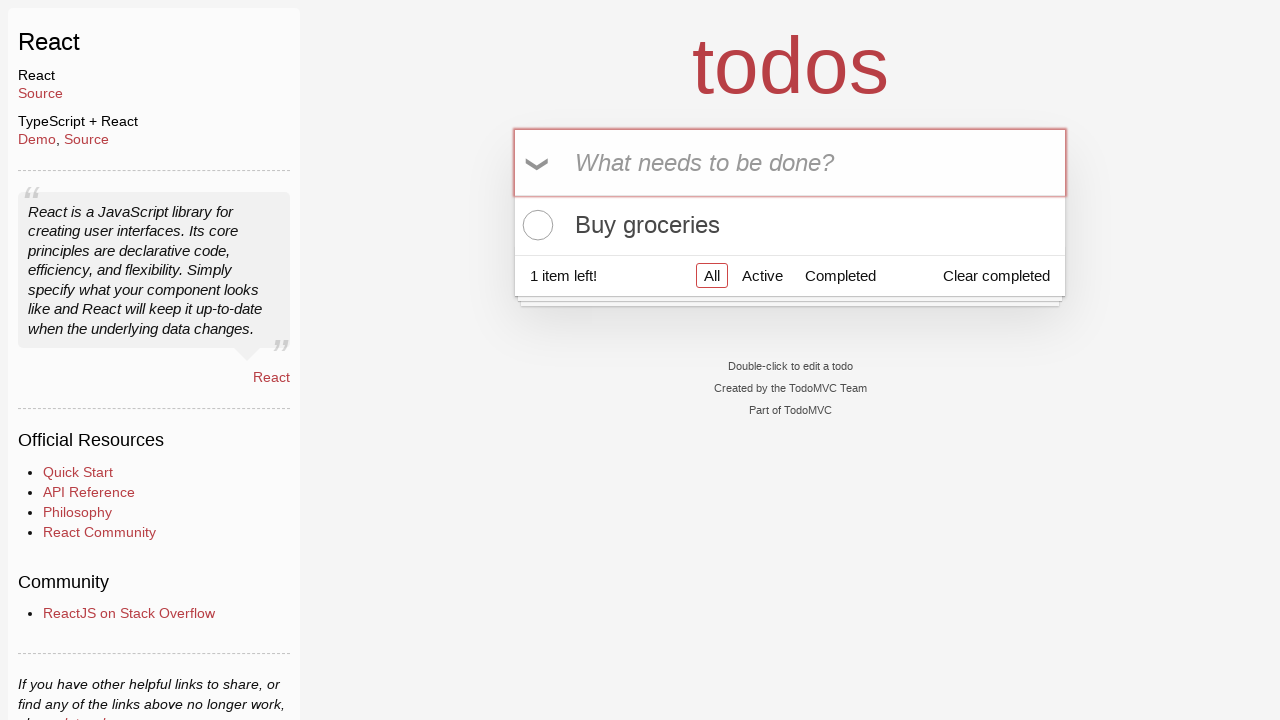

Filled new todo input with 'Clean the house' on .new-todo
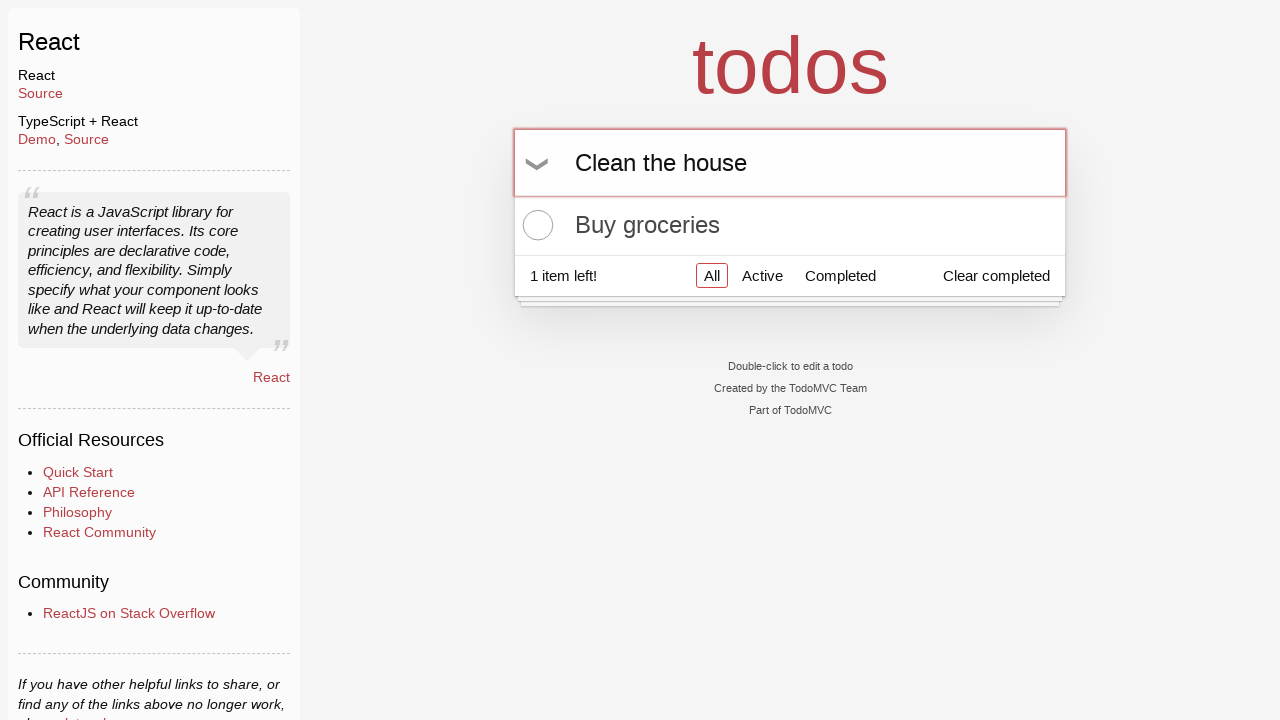

Pressed Enter to add second todo item on .new-todo
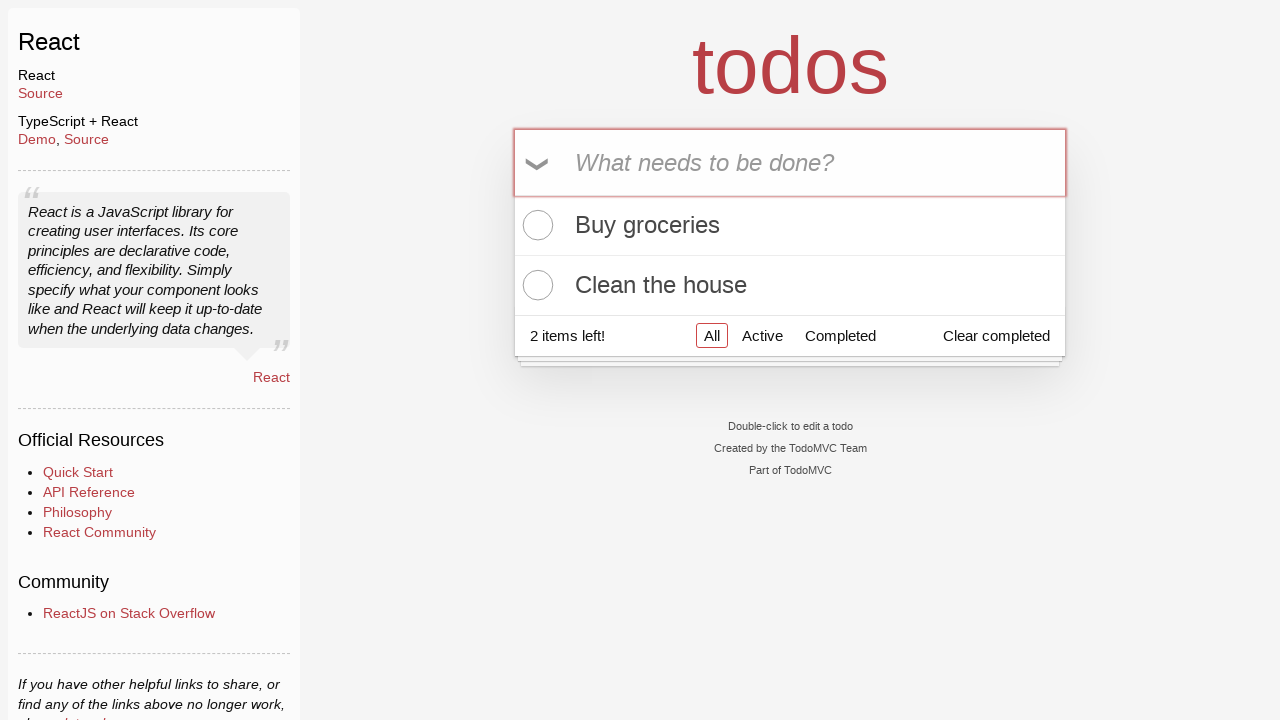

Filled new todo input with 'Pay bills' on .new-todo
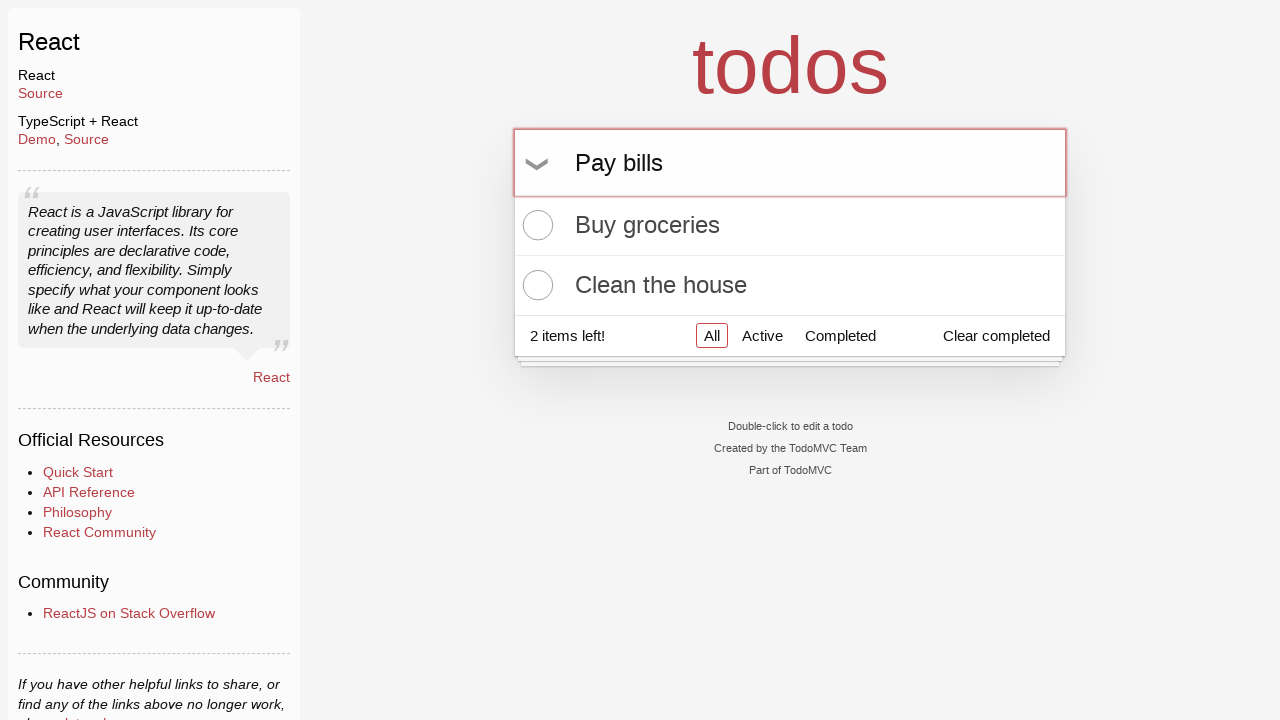

Pressed Enter to add third todo item on .new-todo
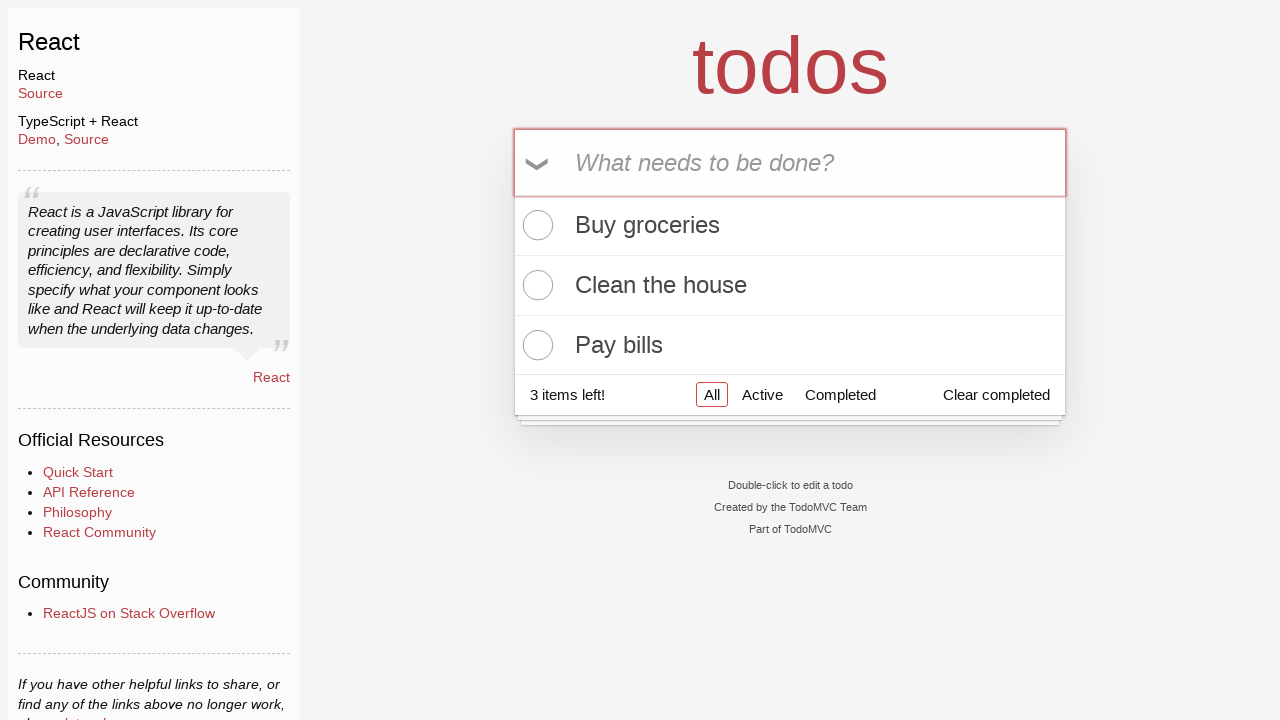

Verified 'Buy groceries' todo is visible
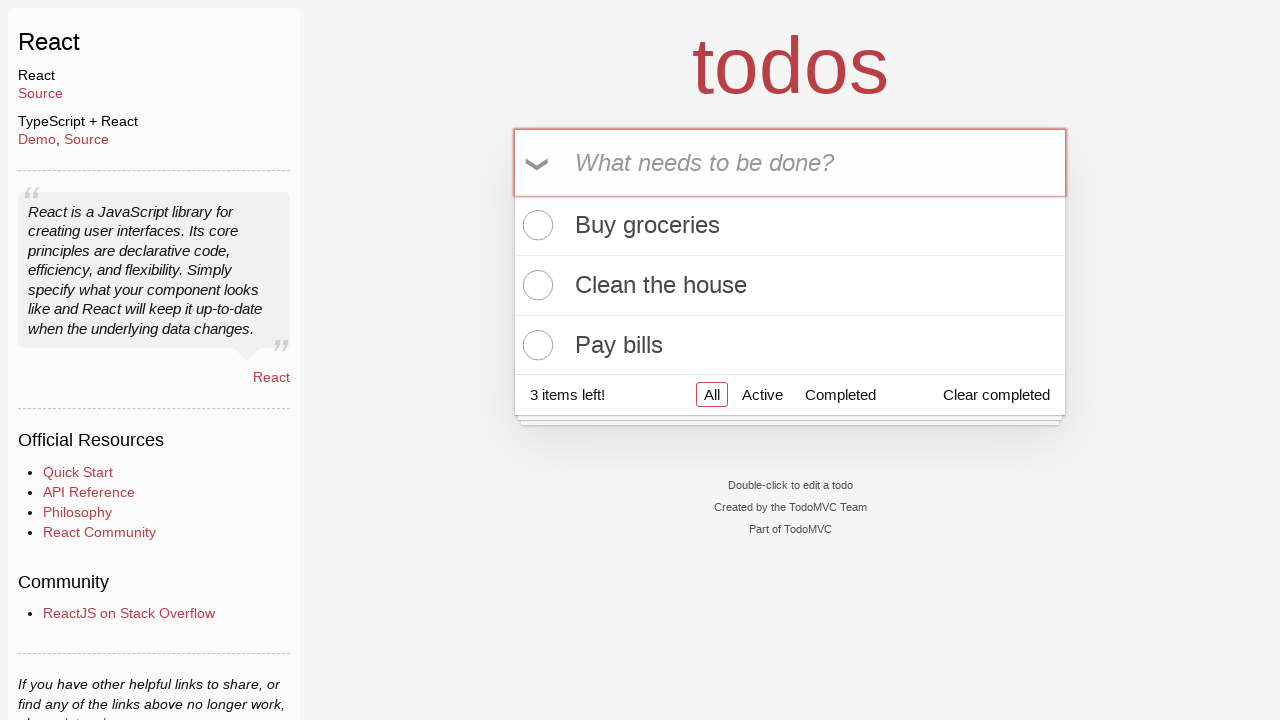

Verified 'Clean the house' todo is visible
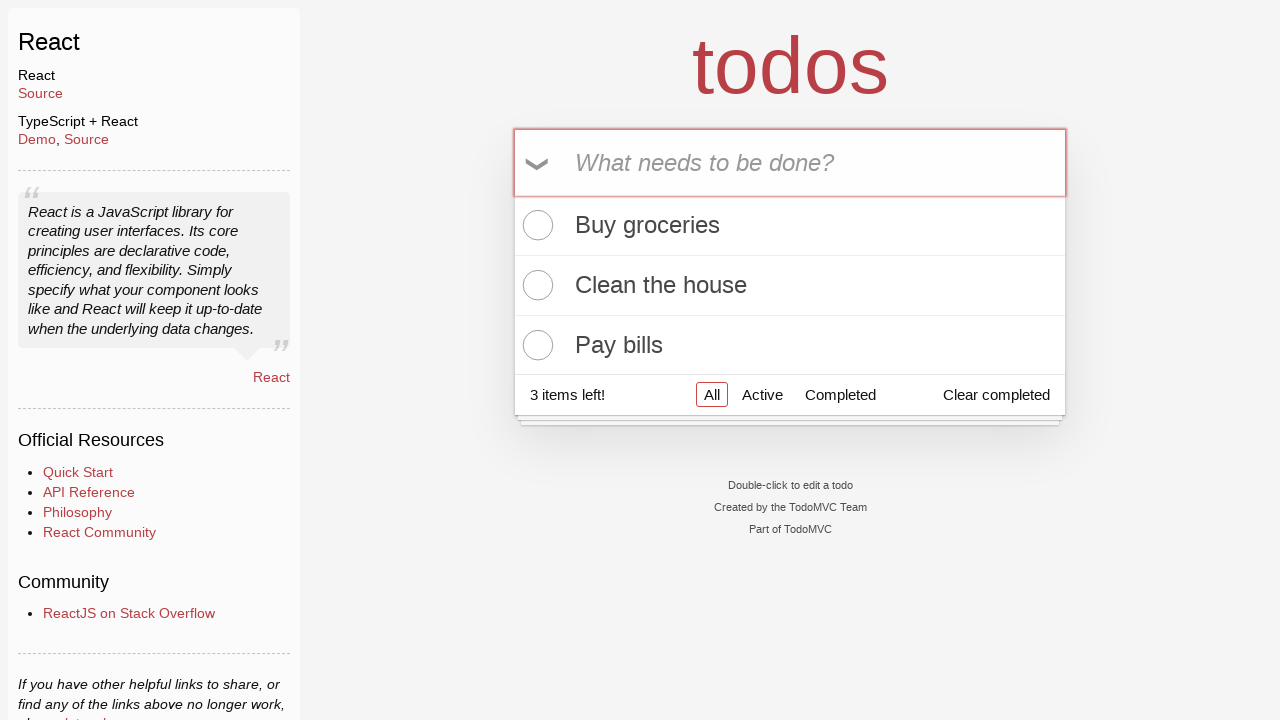

Verified 'Pay bills' todo is visible
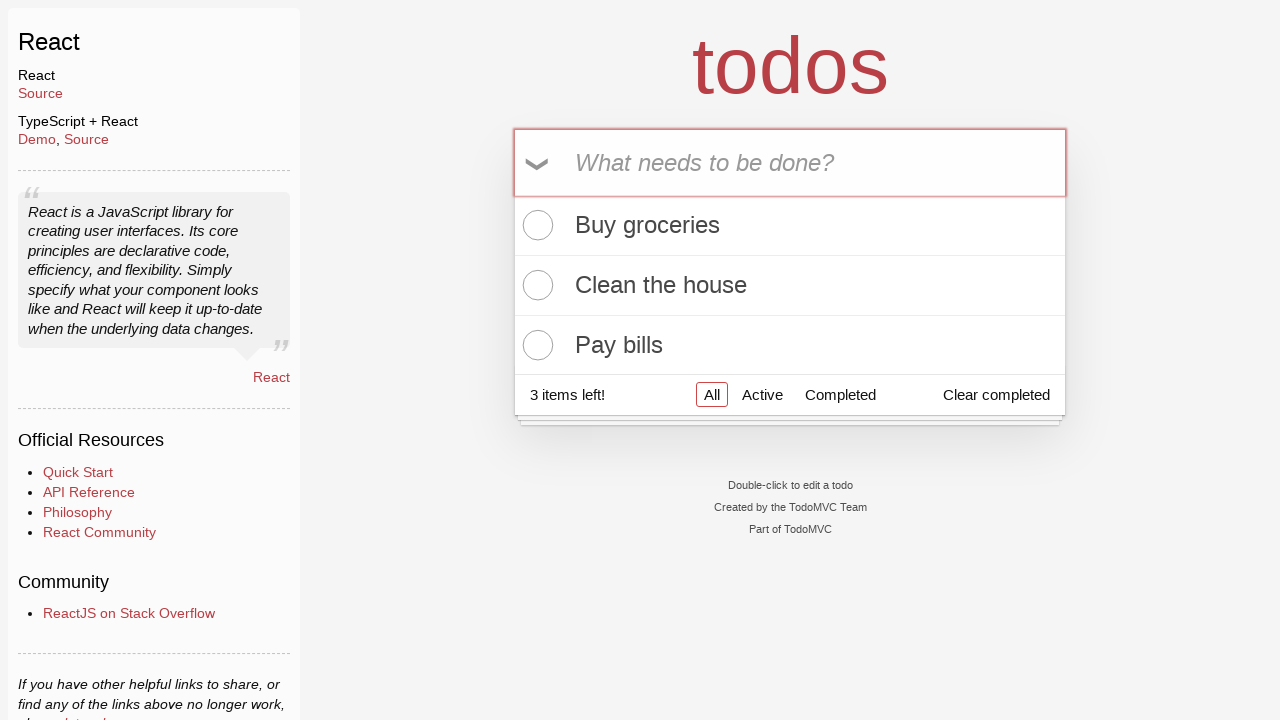

Verified active count shows '3 items left'
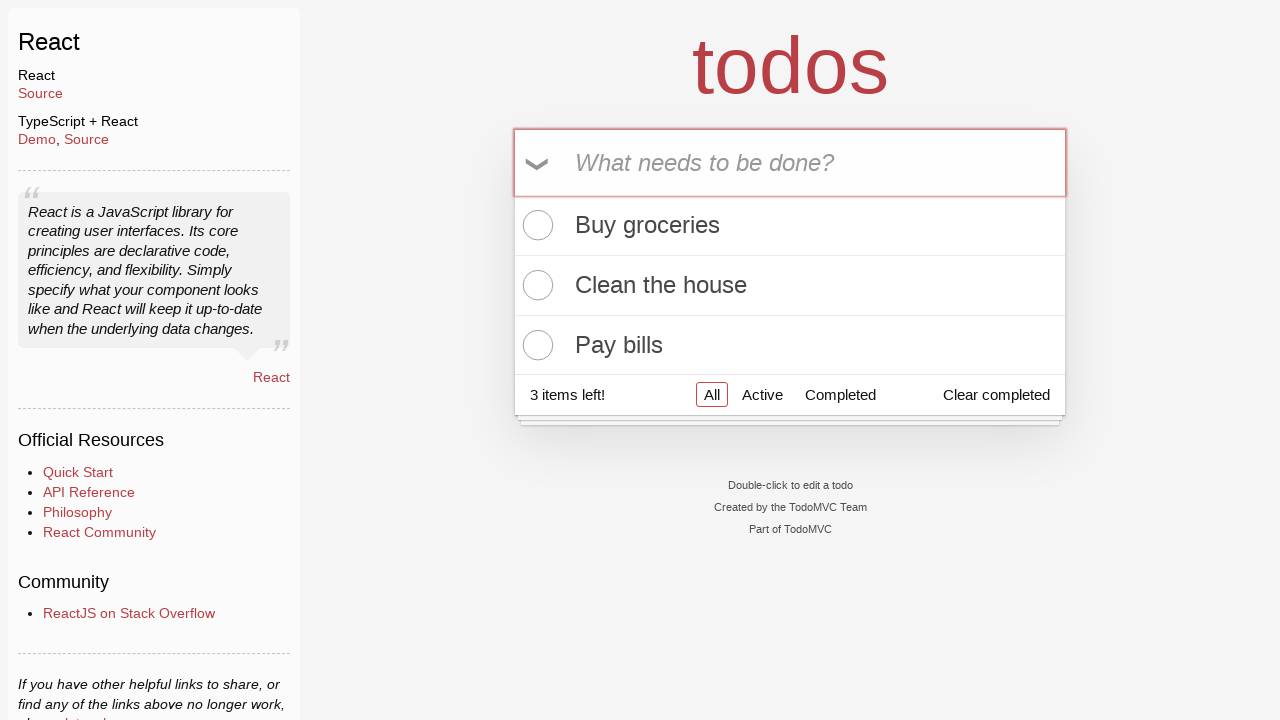

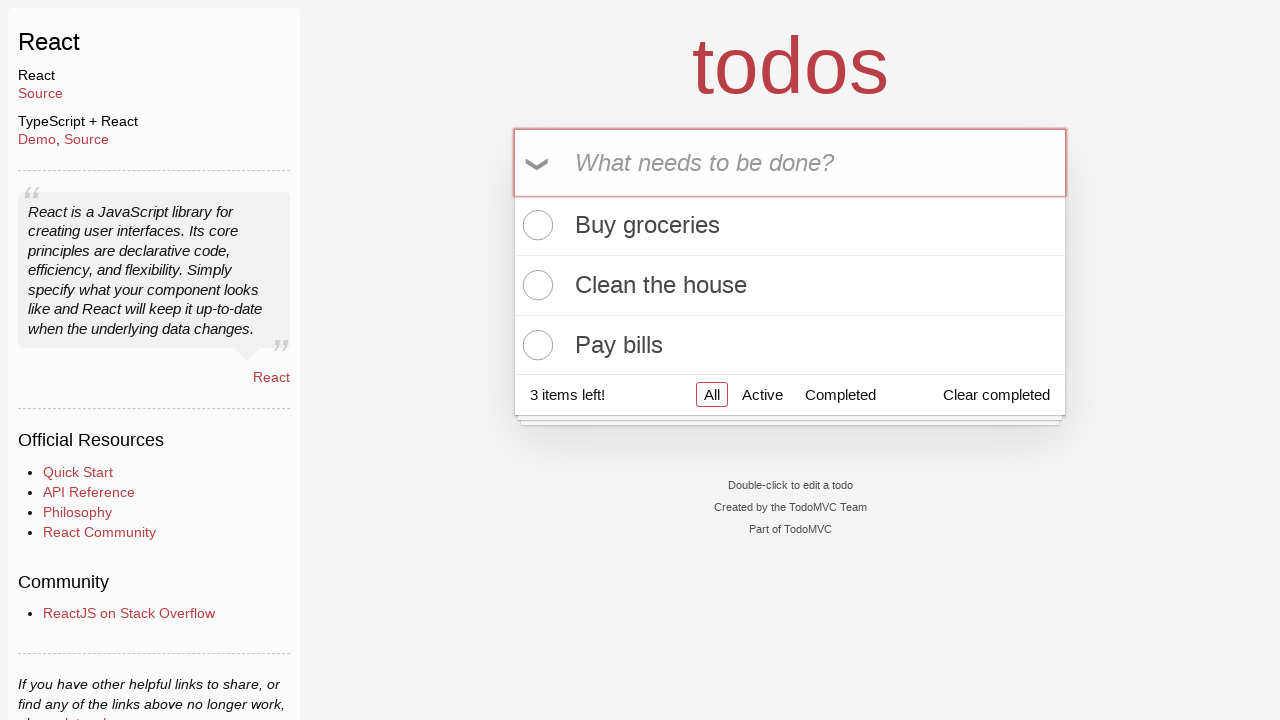